Tests auto-suggest dropdown functionality by typing partial text and selecting a matching option from the suggestions list

Starting URL: https://rahulshettyacademy.com/dropdownsPractise/

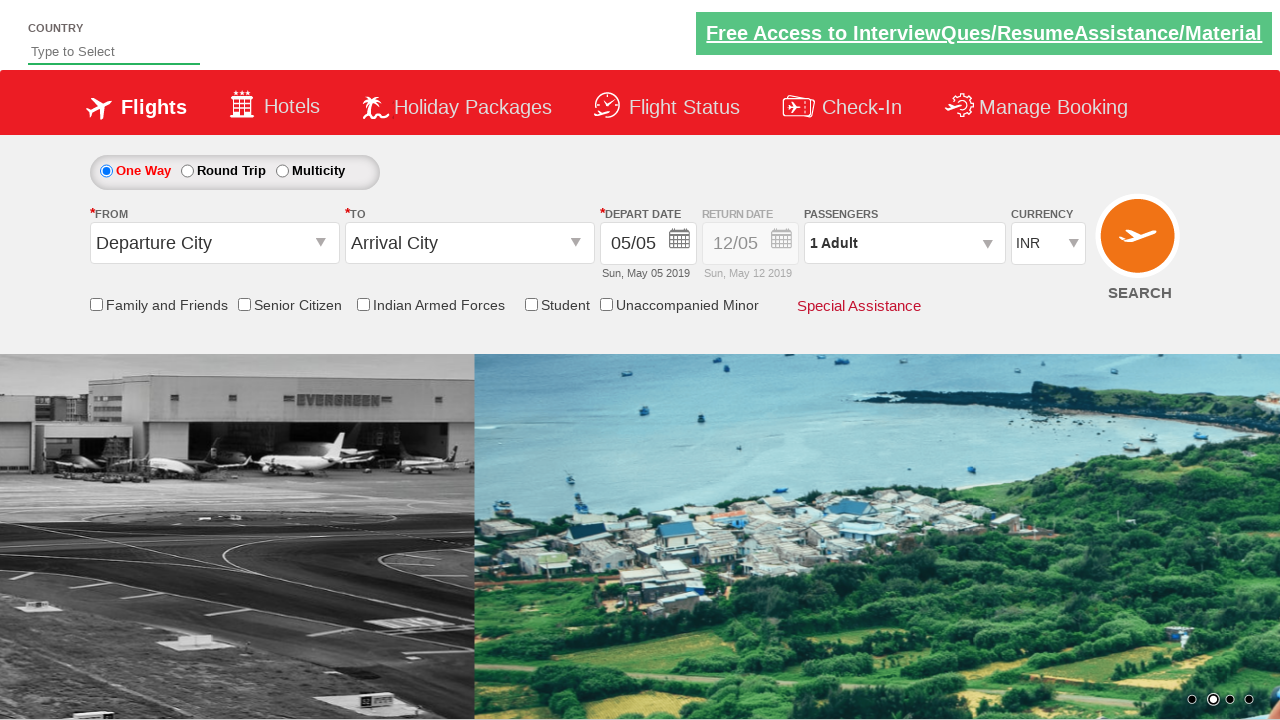

Typed 'in' in the auto-suggest field on input#autosuggest
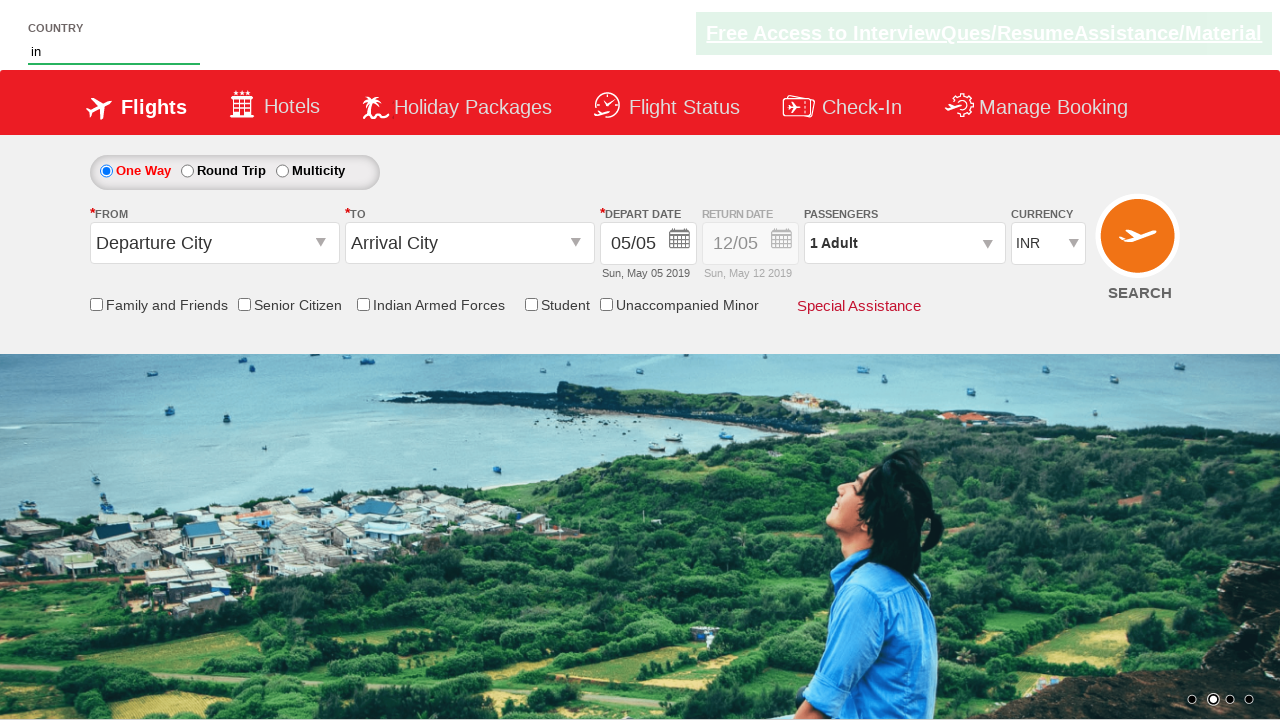

Auto-suggest dropdown appeared with matching suggestions
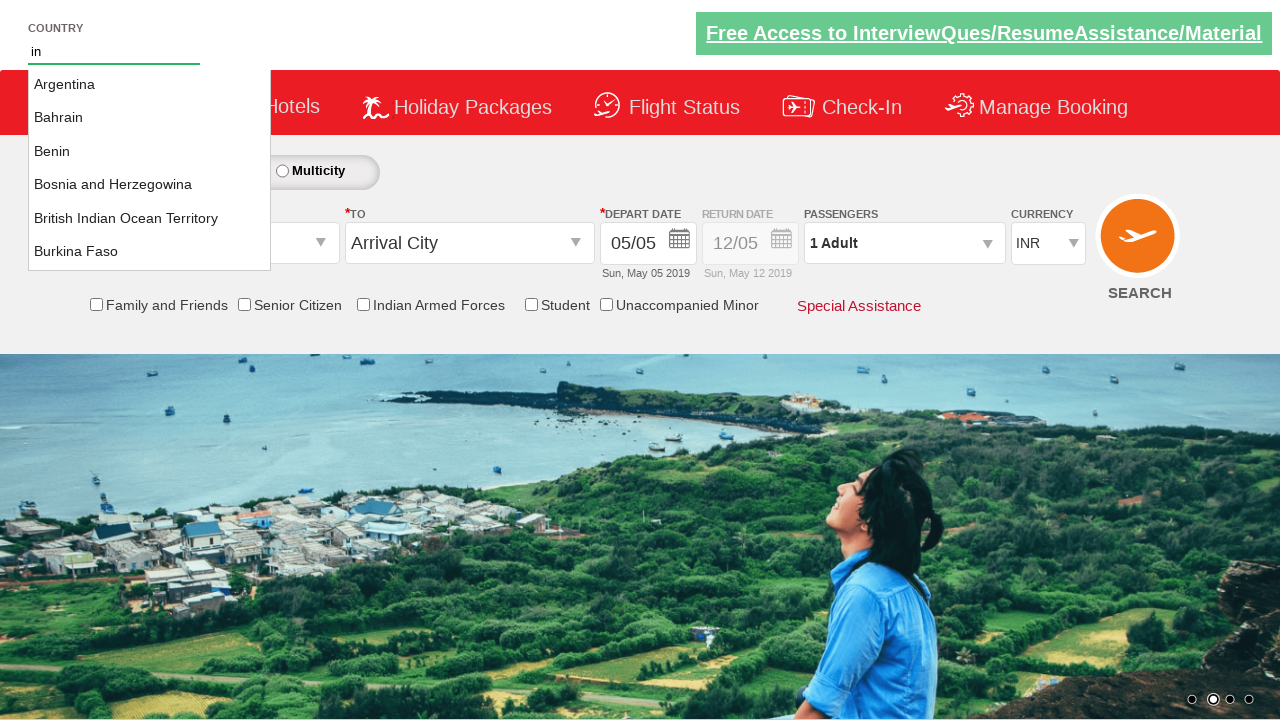

Selected 'India' from the auto-suggest dropdown at (150, 218) on li.ui-menu-item a:has-text('India')
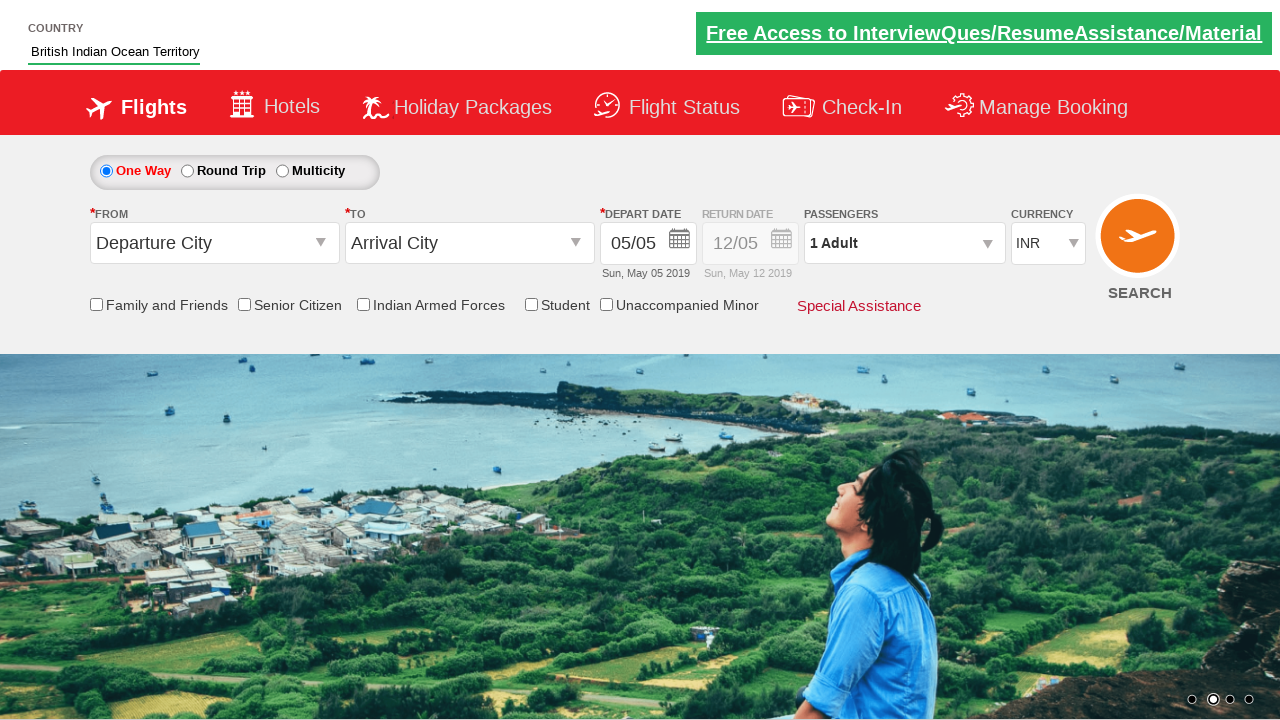

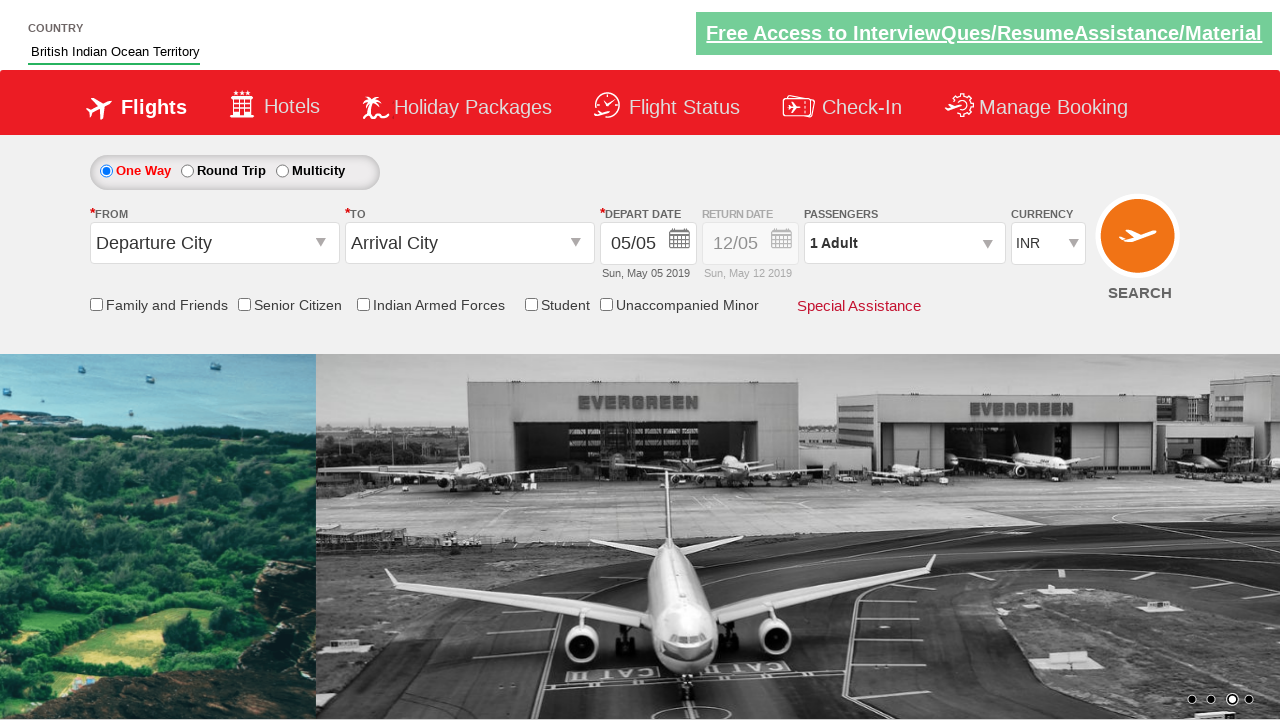